Tests a verification flow by clicking a verify button and checking that a success message appears

Starting URL: http://suninjuly.github.io/wait2.html

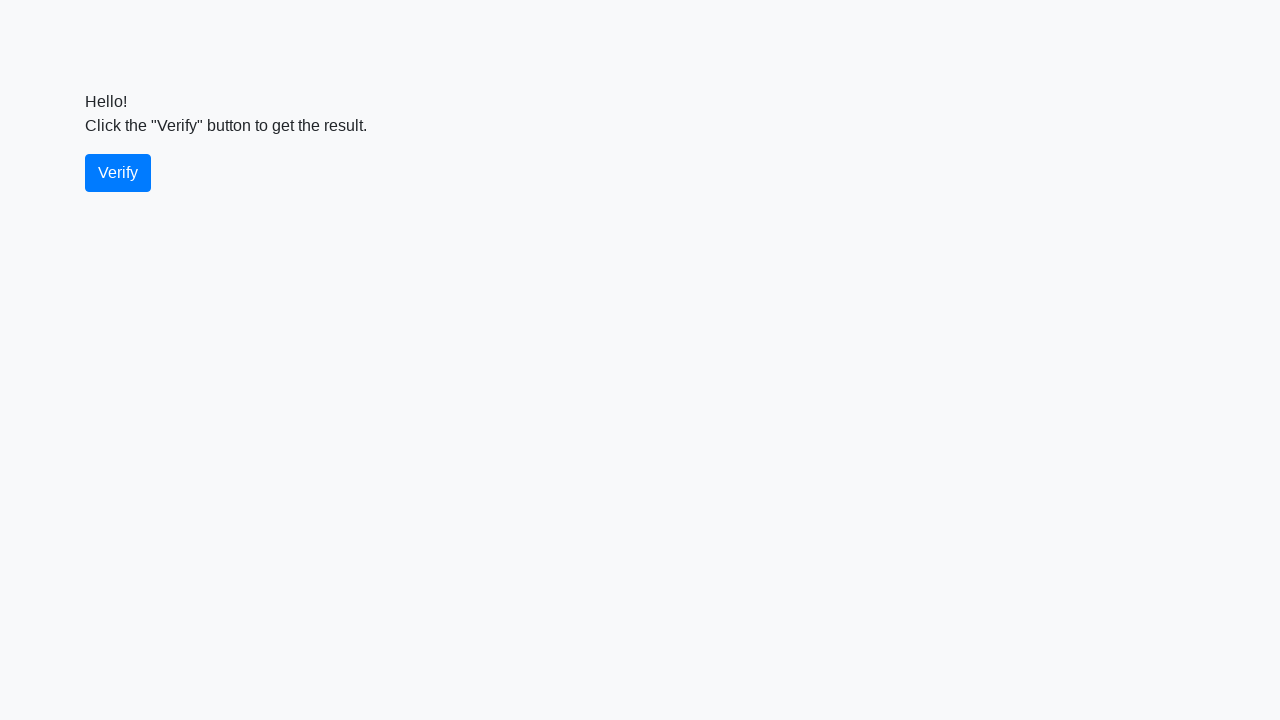

Clicked the verify button at (118, 173) on #verify
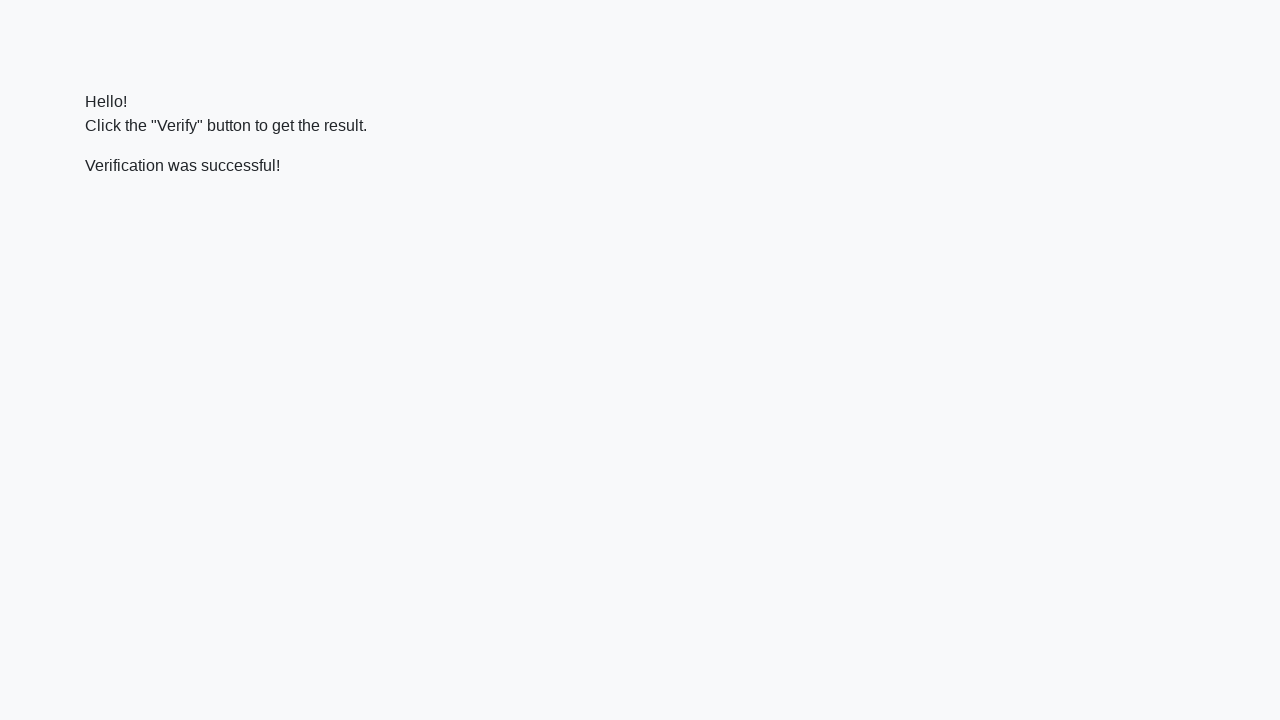

Success message element appeared
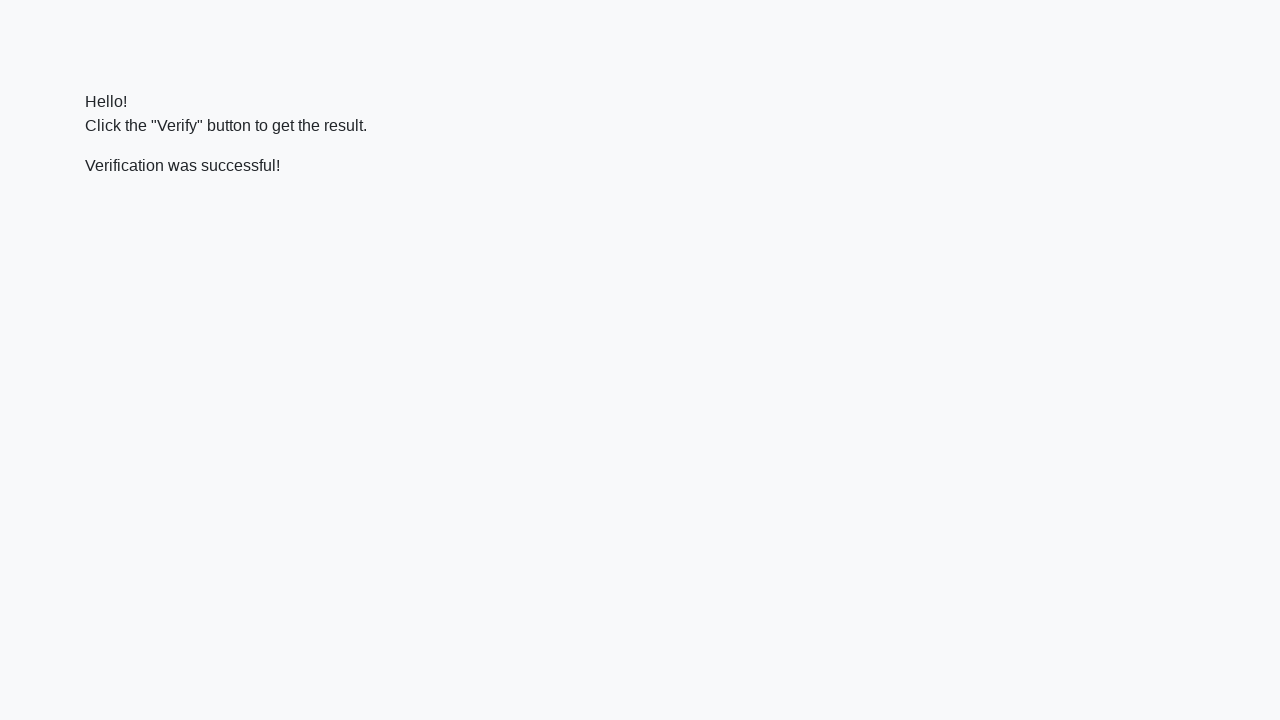

Verified success message contains 'successful'
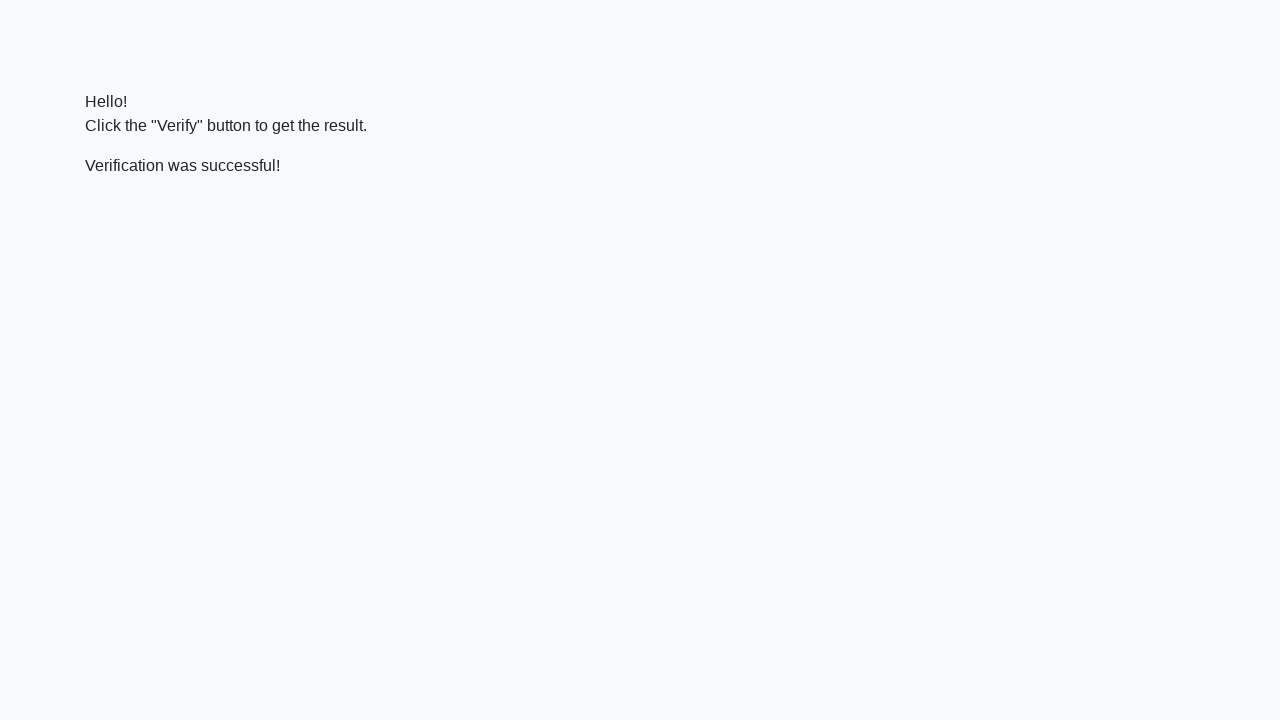

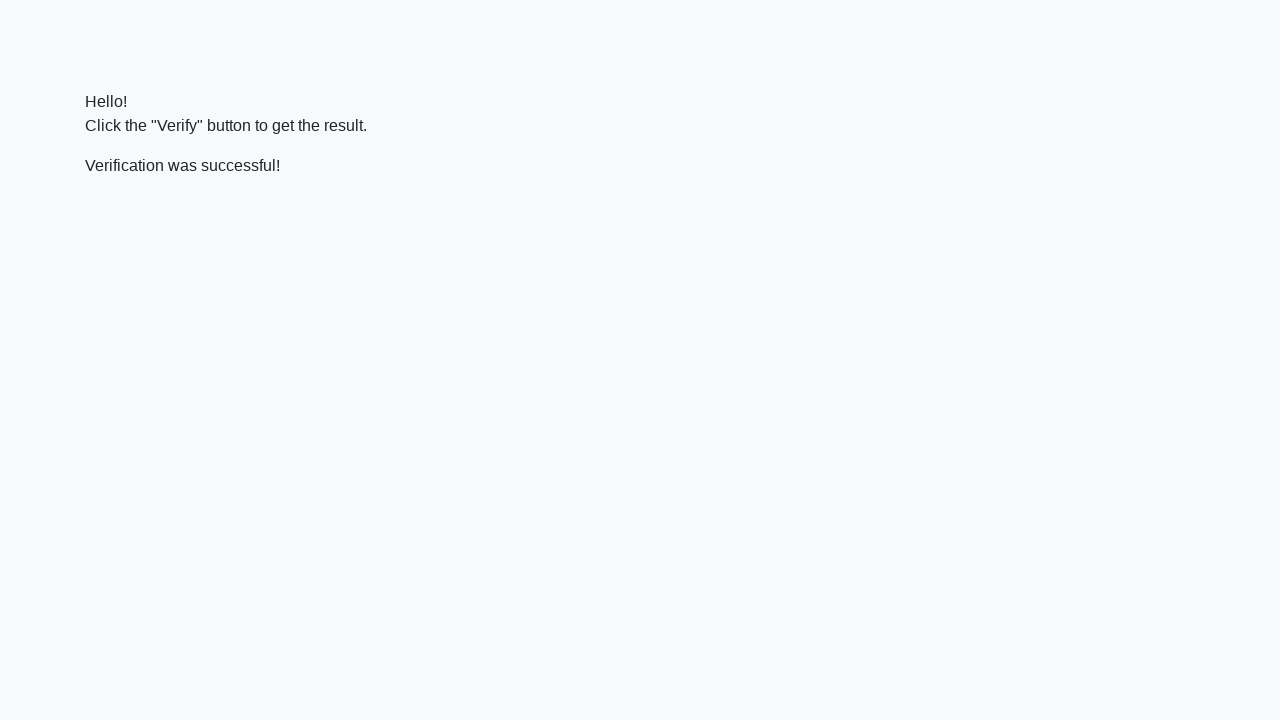